Tests a comprehensive web form by filling in personal information, selecting radio buttons and checkboxes, choosing from a dropdown menu, entering a date, and submitting the form

Starting URL: http://formy-project.herokuapp.com/form

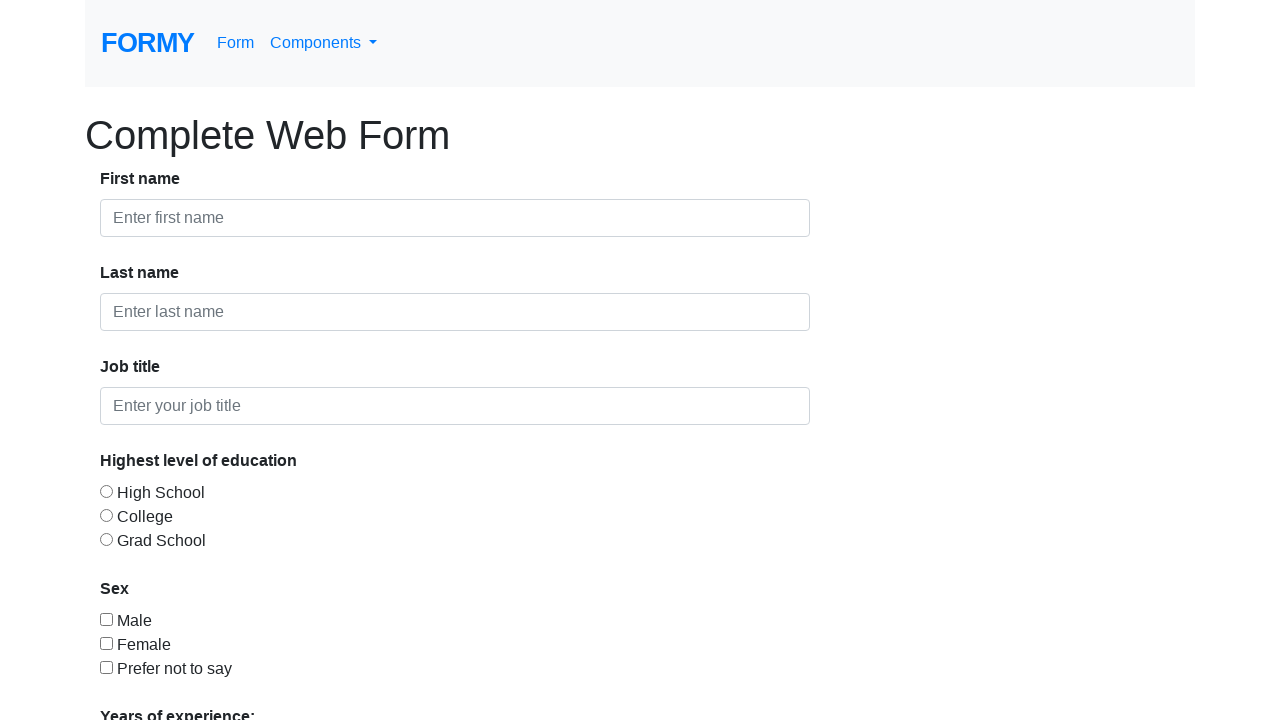

Filled first name field with 'AbdulRaouf' on #first-name
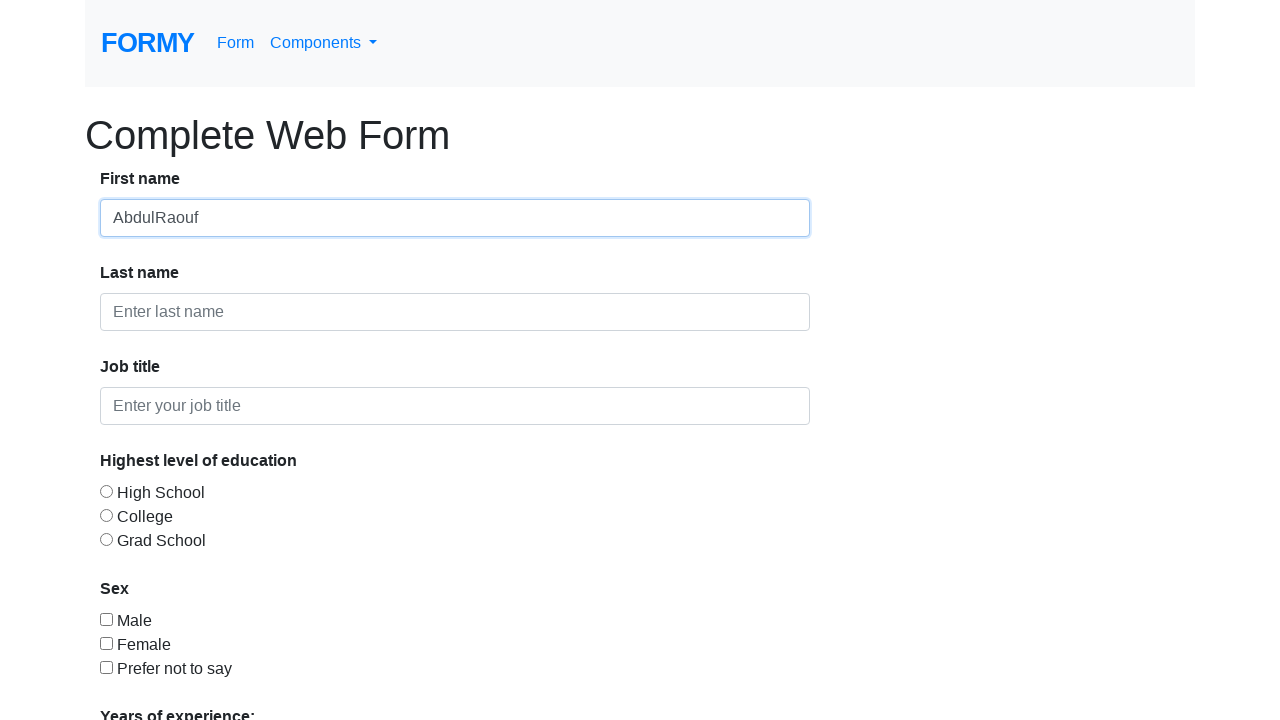

Filled last name field with 'Mahmoud' on #last-name
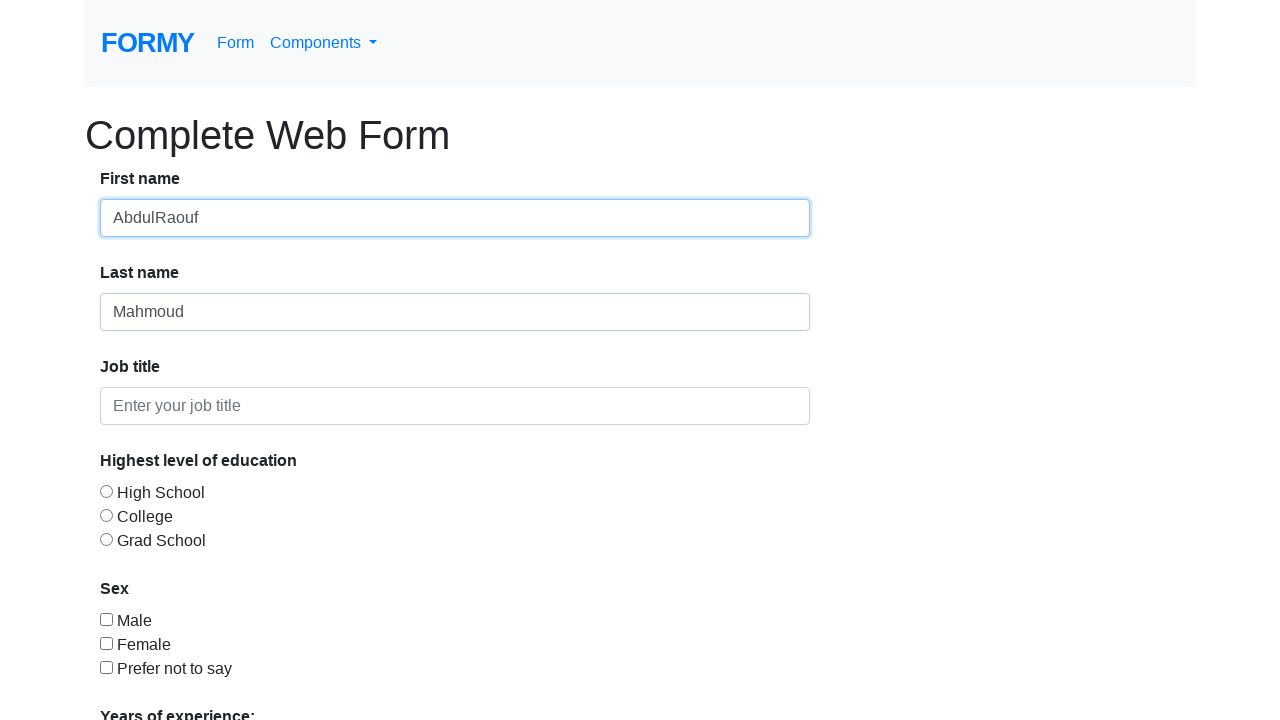

Filled job title field with 'Engineer' on #job-title
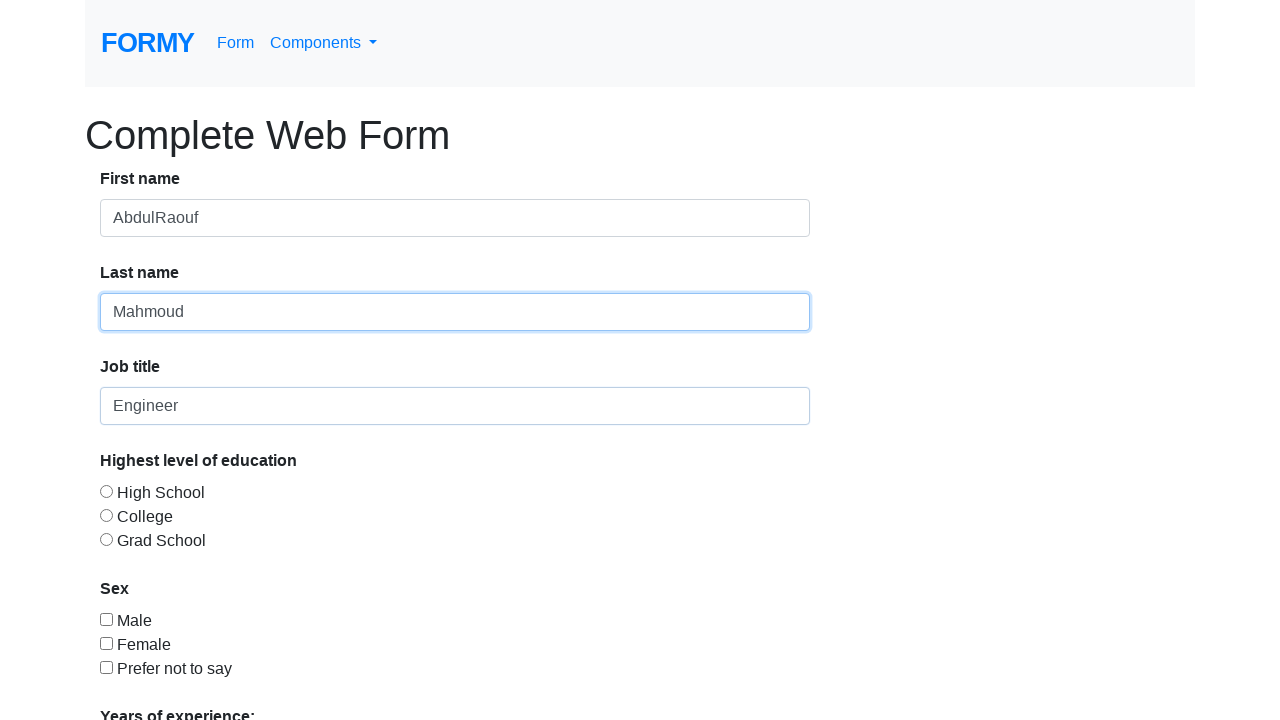

Clicked radio button 1 at (106, 491) on #radio-button-1
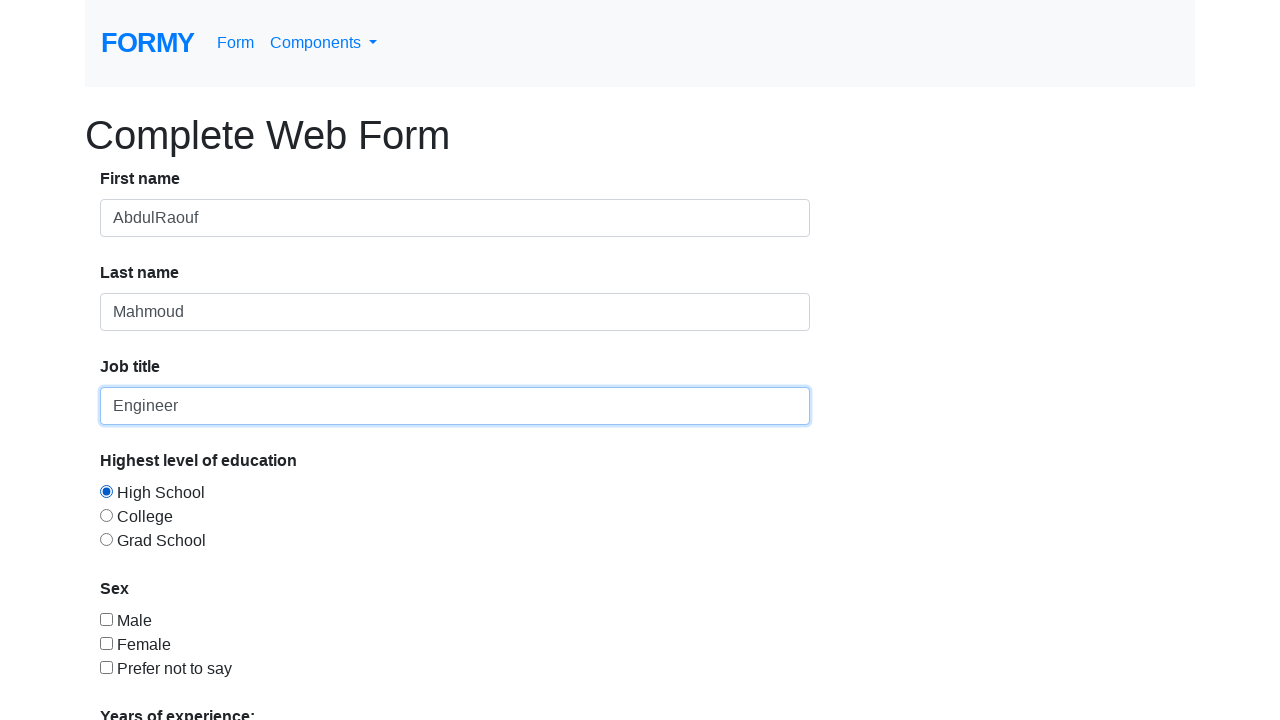

Clicked radio button 2 at (106, 515) on #radio-button-2
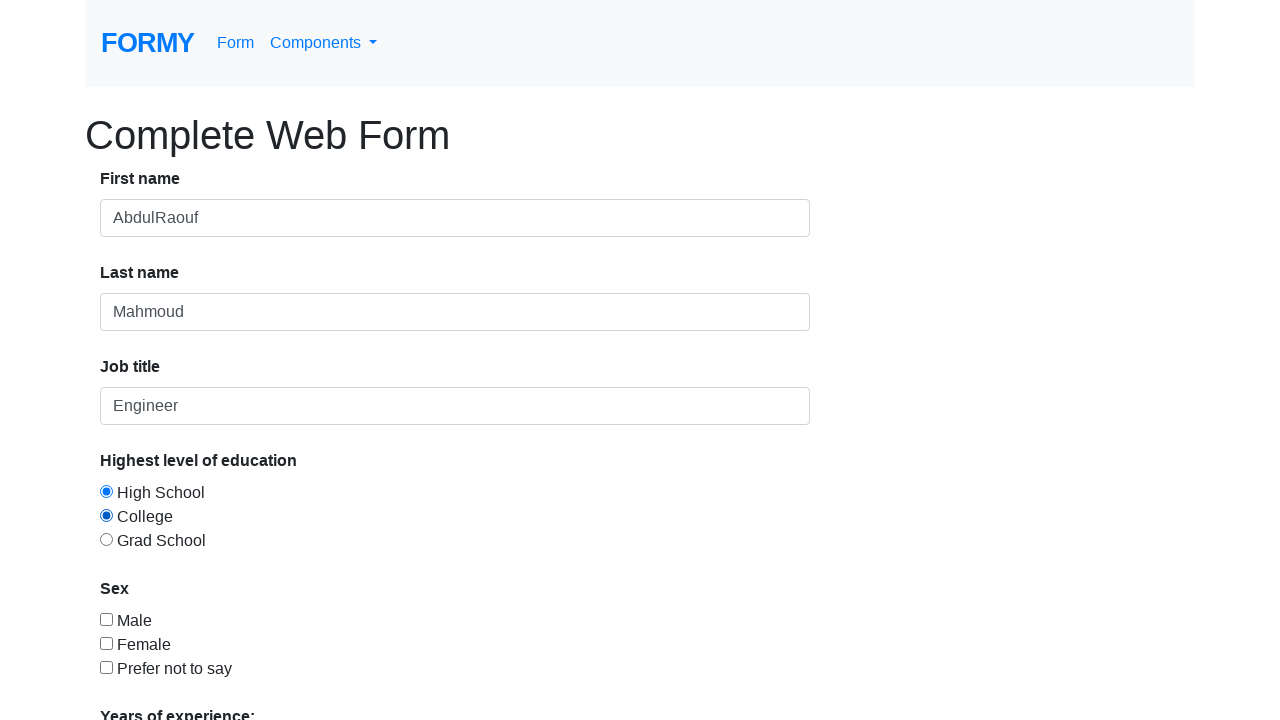

Clicked radio button 3 (final selection) at (106, 539) on #radio-button-3
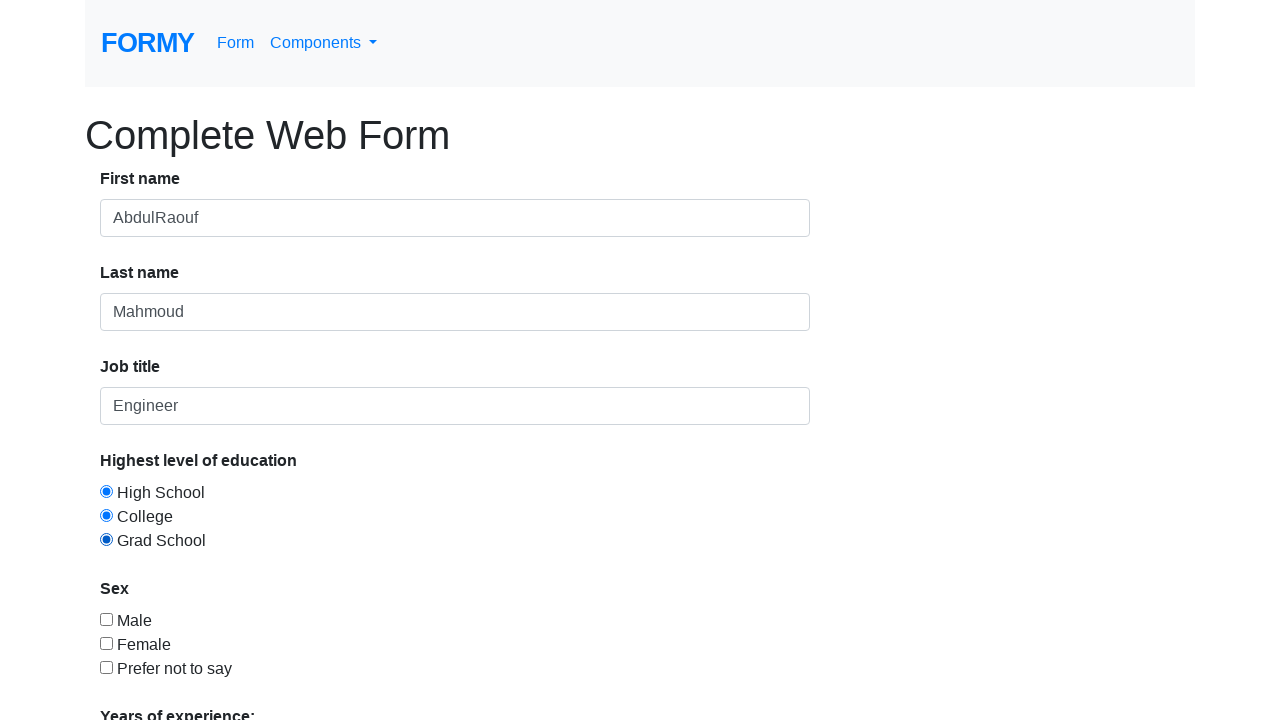

Clicked checkbox 1 at (106, 619) on #checkbox-1
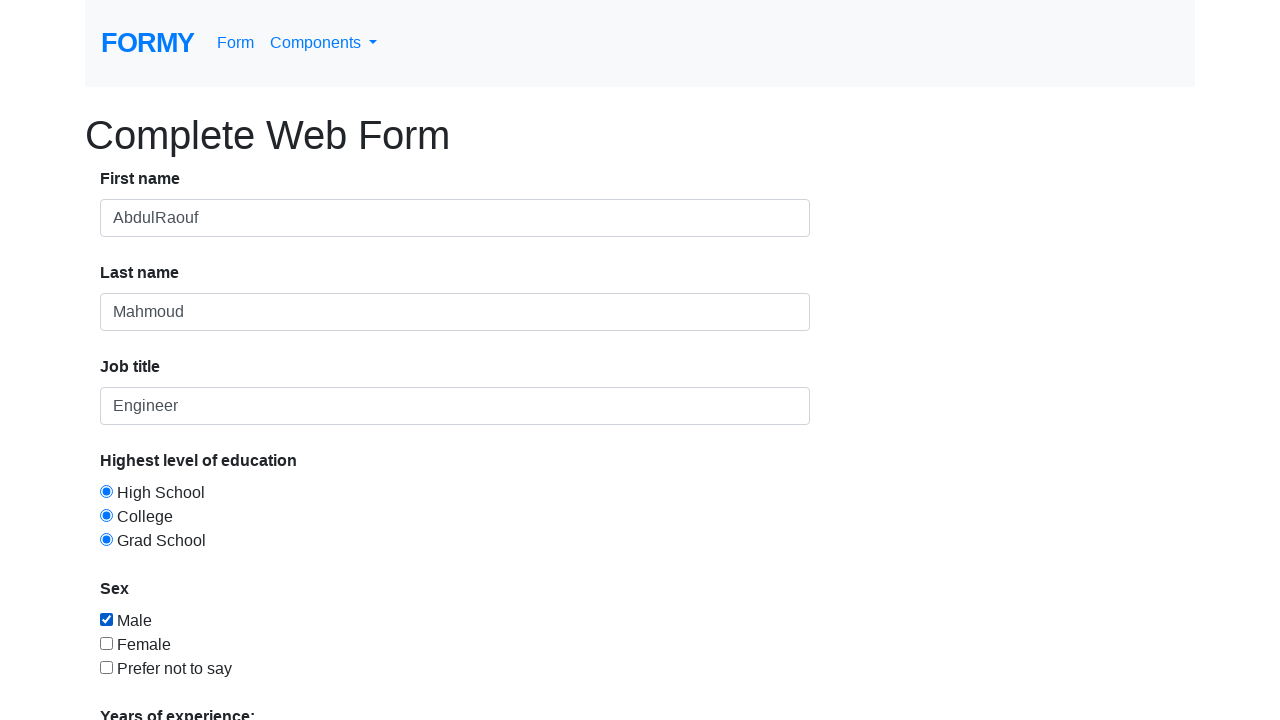

Clicked checkbox 2 at (106, 643) on #checkbox-2
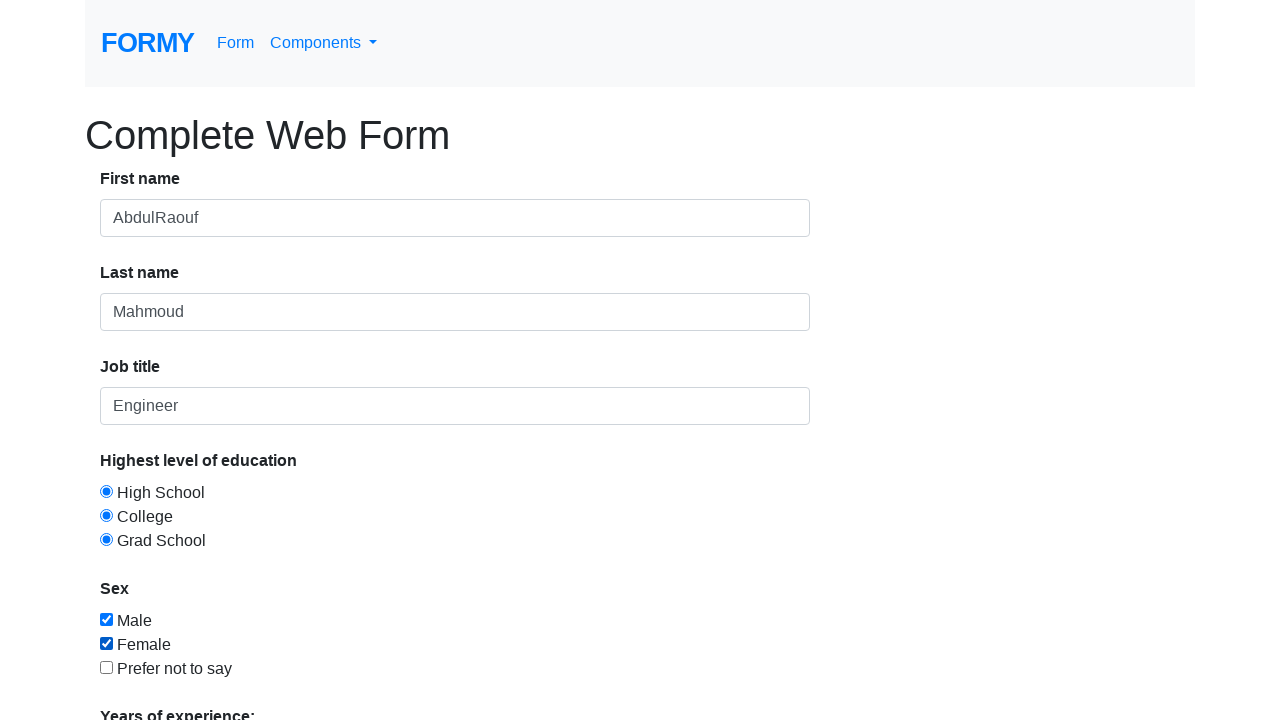

Clicked checkbox 3 at (106, 667) on #checkbox-3
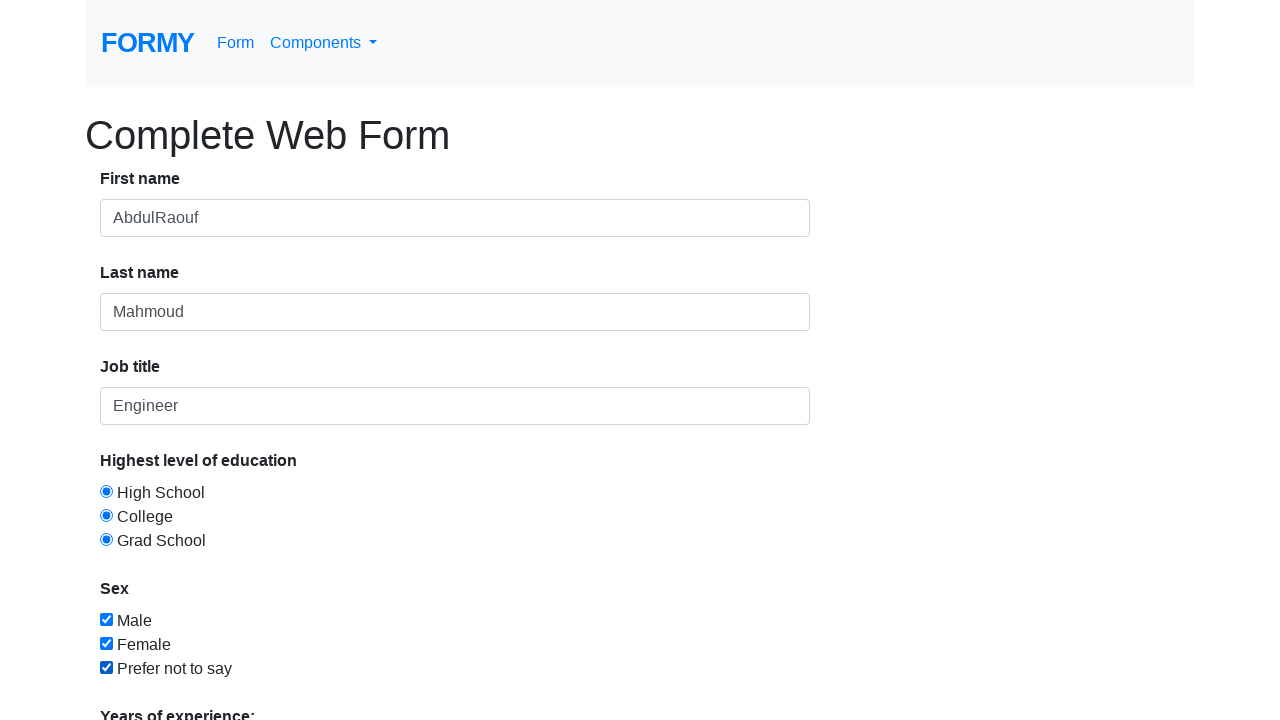

Selected dropdown option at index 0 on #select-menu
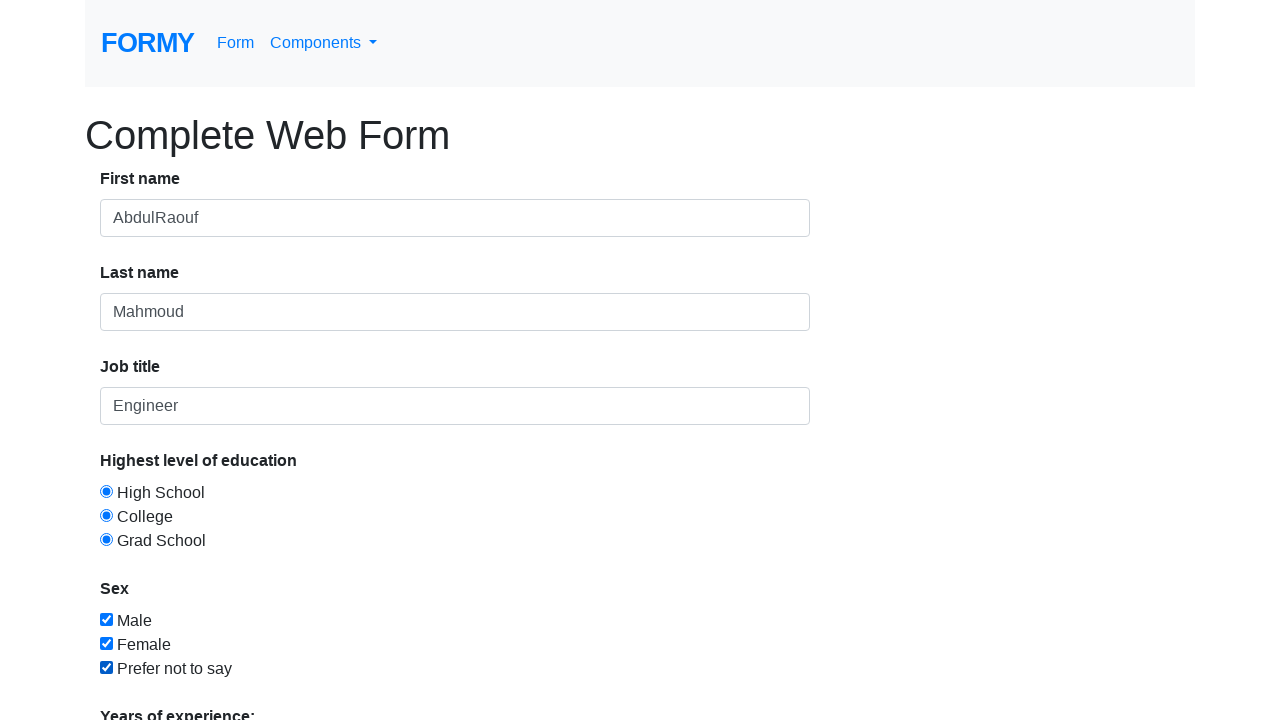

Selected dropdown option at index 1 on #select-menu
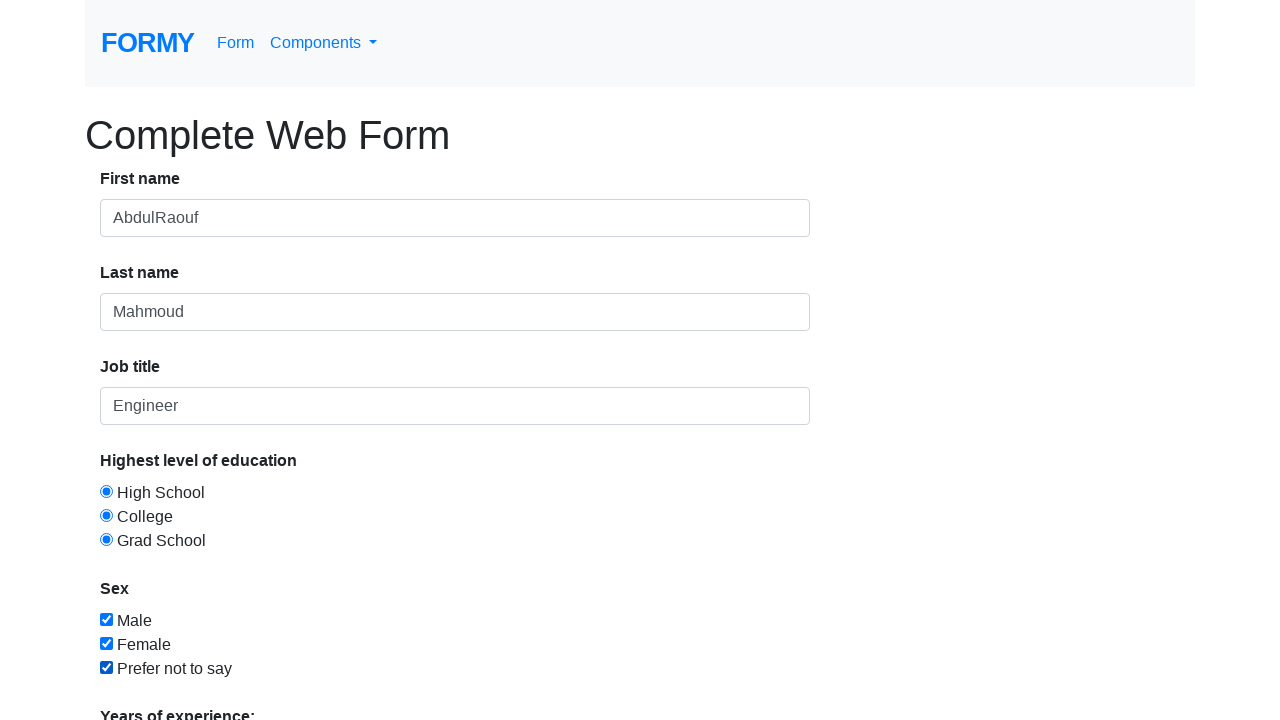

Selected dropdown option at index 2 on #select-menu
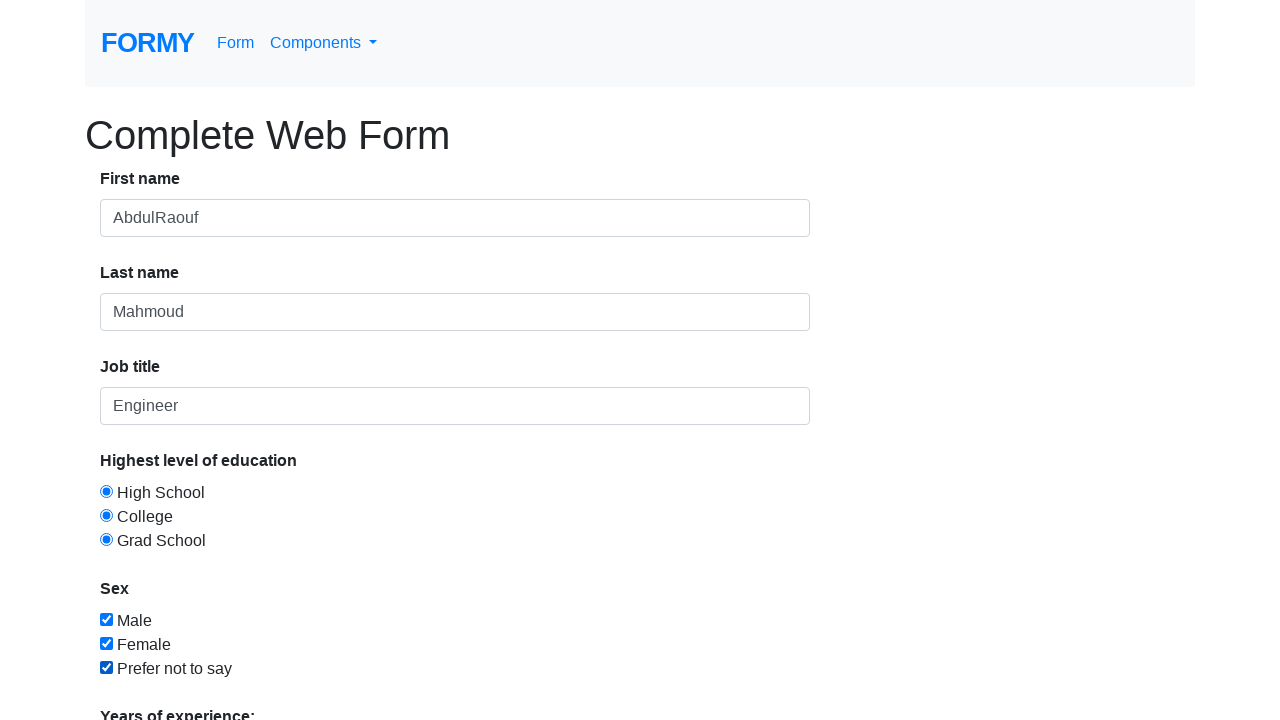

Selected dropdown option at index 3 on #select-menu
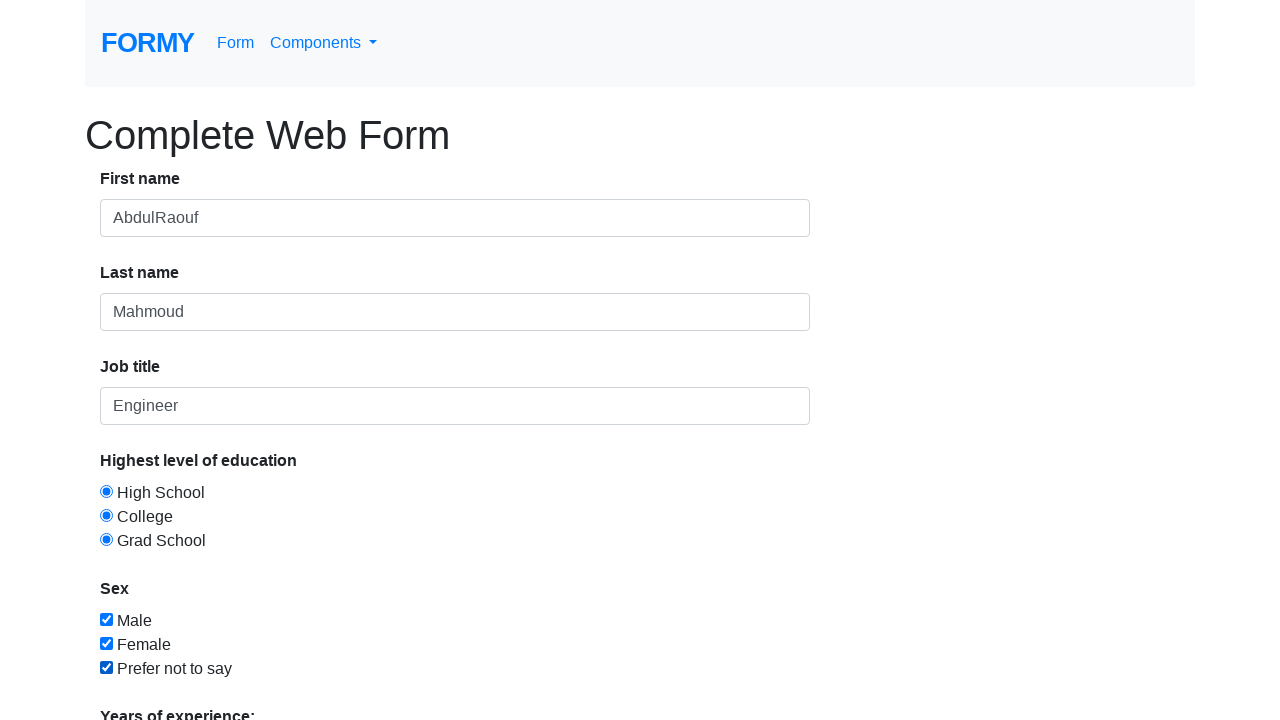

Selected dropdown option at index 4 (final selection) on #select-menu
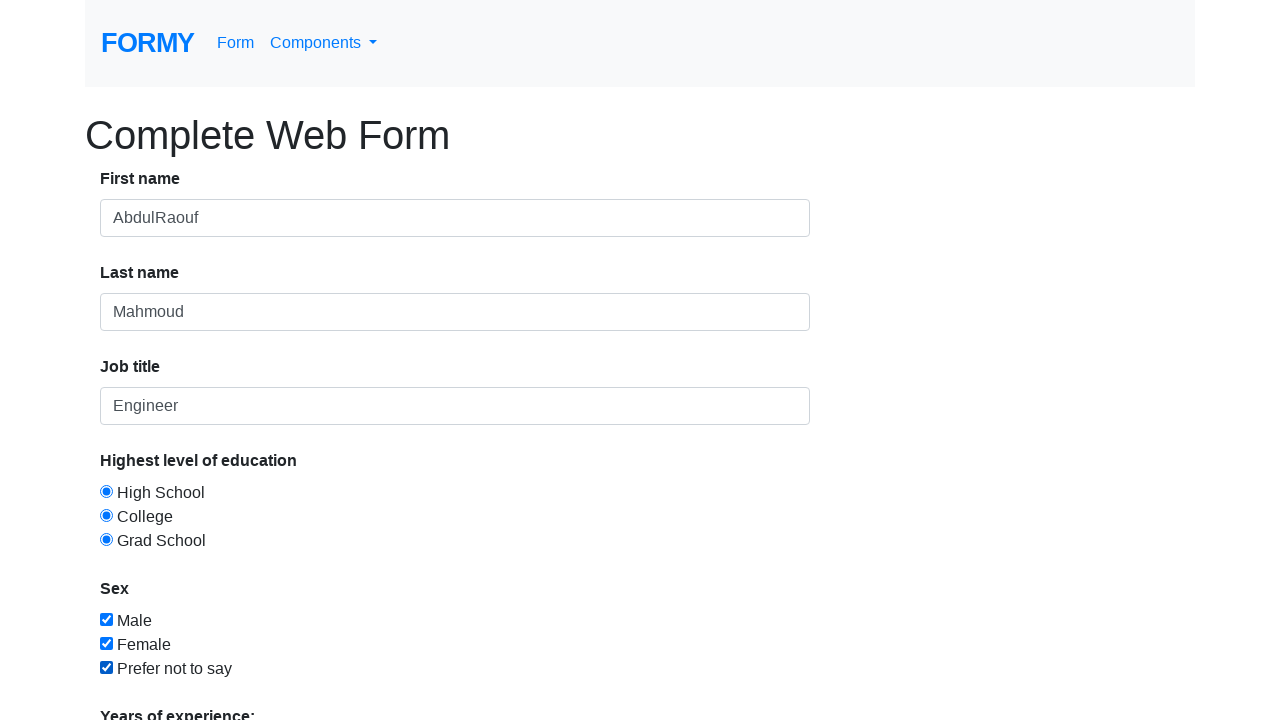

Filled date field with '01/01/2001' on #datepicker
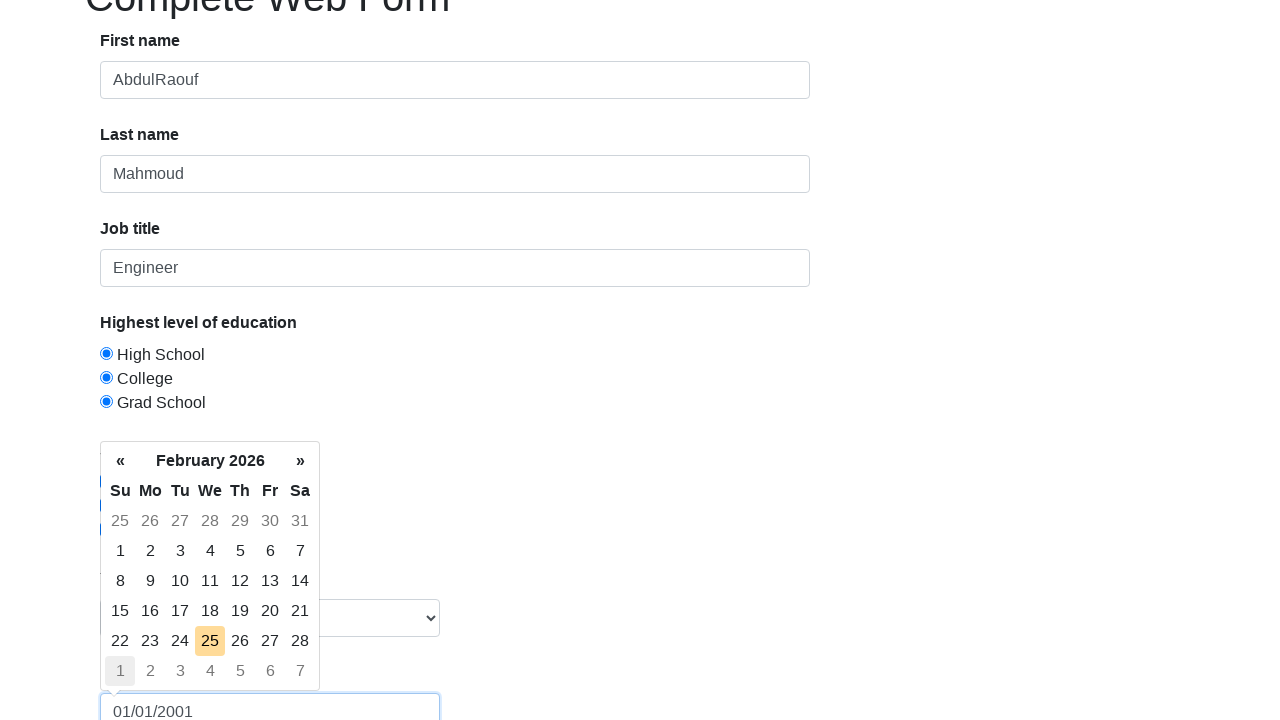

Pressed Tab to confirm date entry on #datepicker
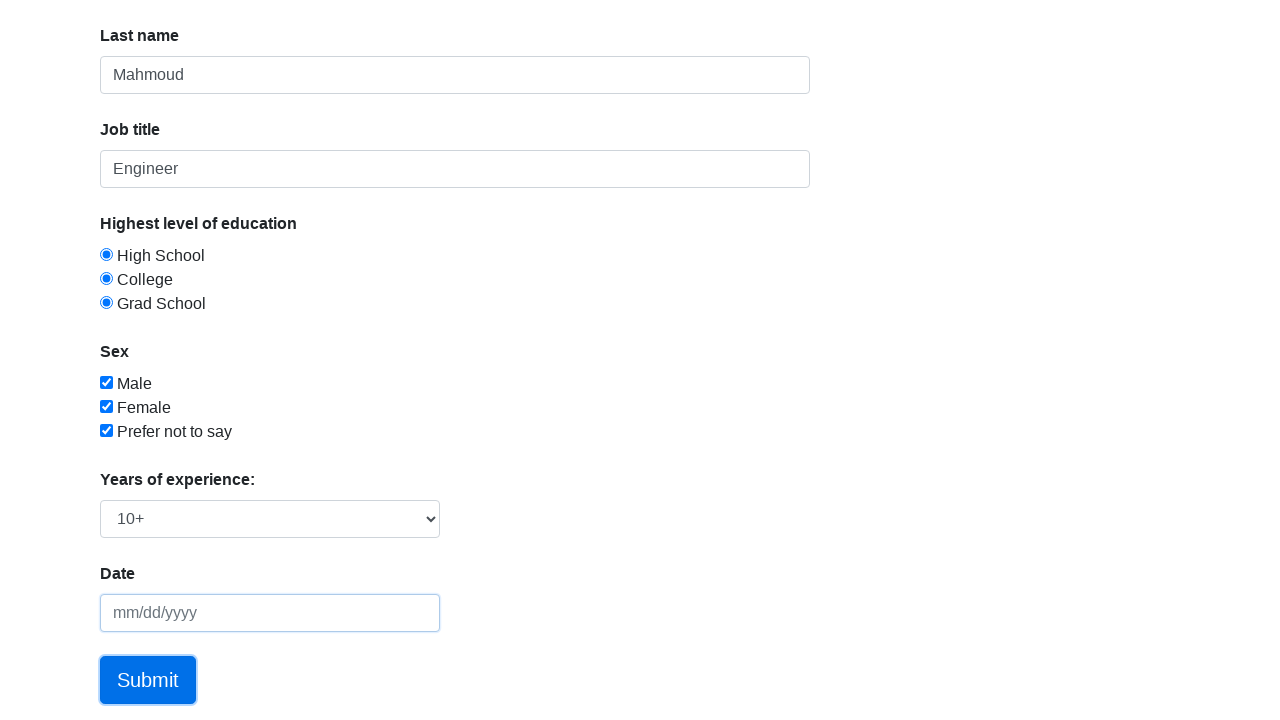

Clicked submit button to submit the form at (148, 680) on .btn-primary
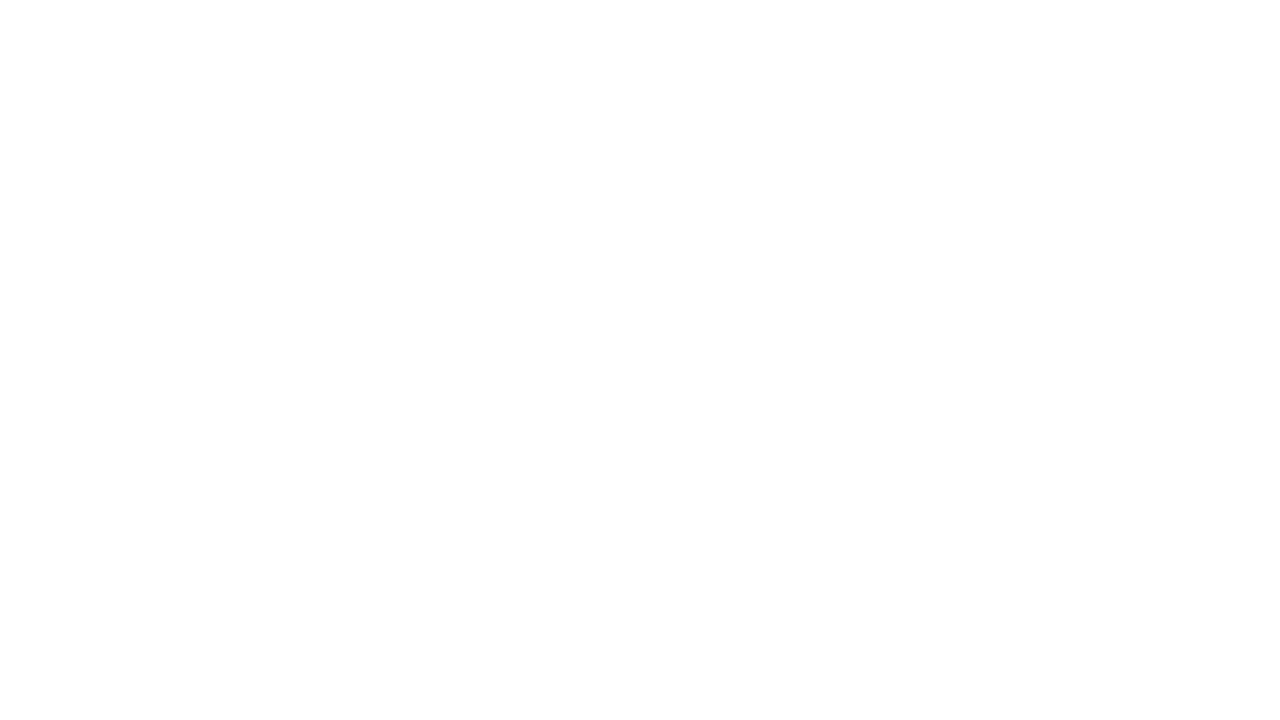

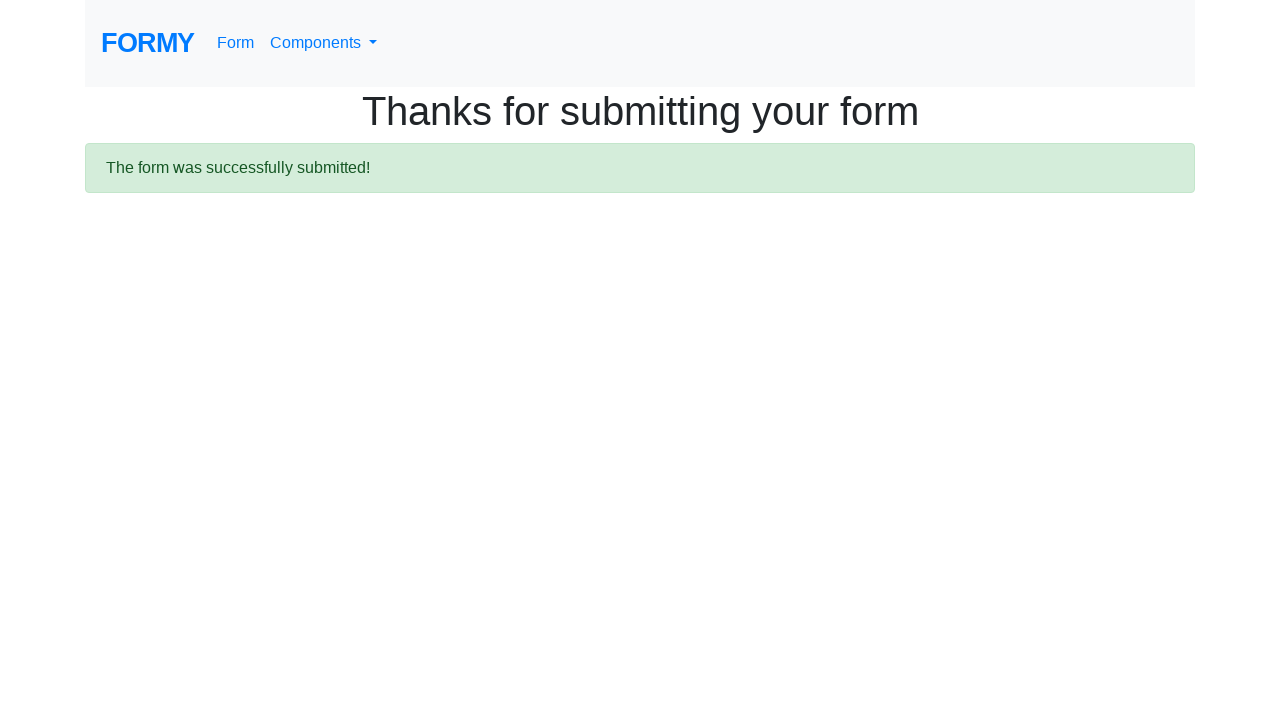